Tests keyboard actions on a text box form by filling in user details, then using keyboard shortcuts (CTRL+A to select all, CTRL+C to copy, TAB to switch fields, CTRL+V to paste) to copy the current address to the permanent address field.

Starting URL: https://demoqa.com/text-box

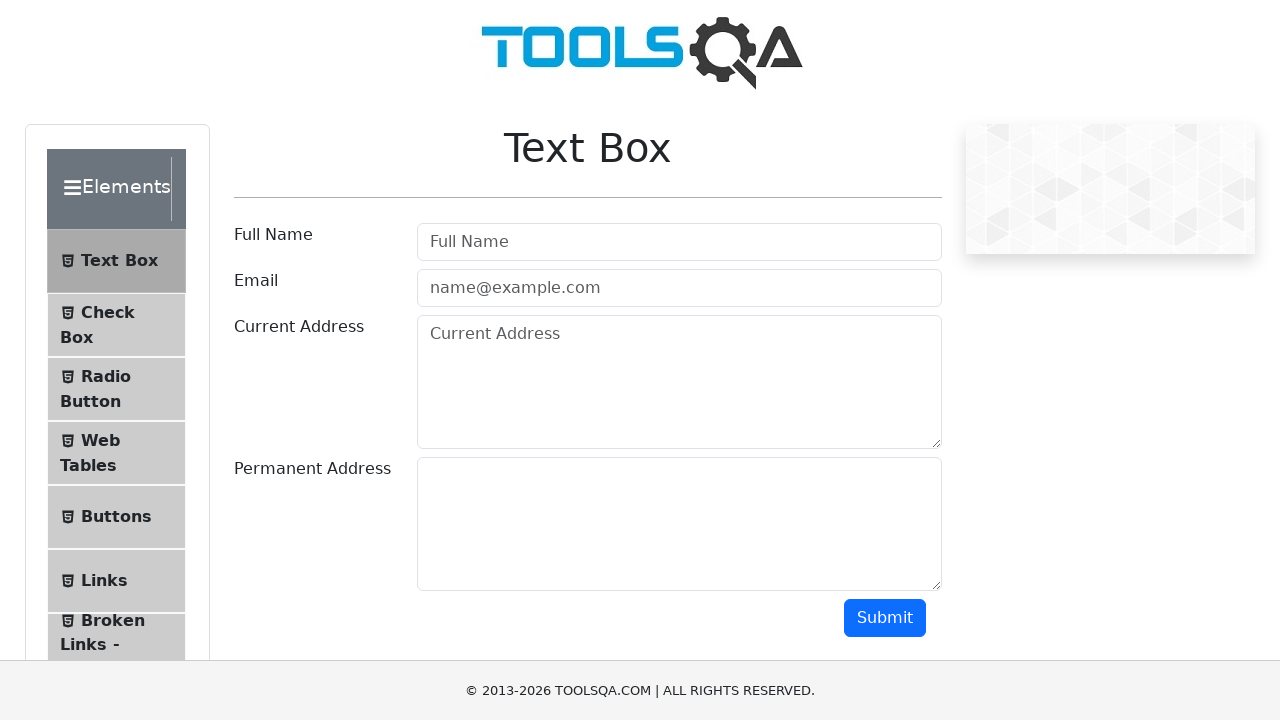

Filled Full Name field with 'James Bond' on #userName
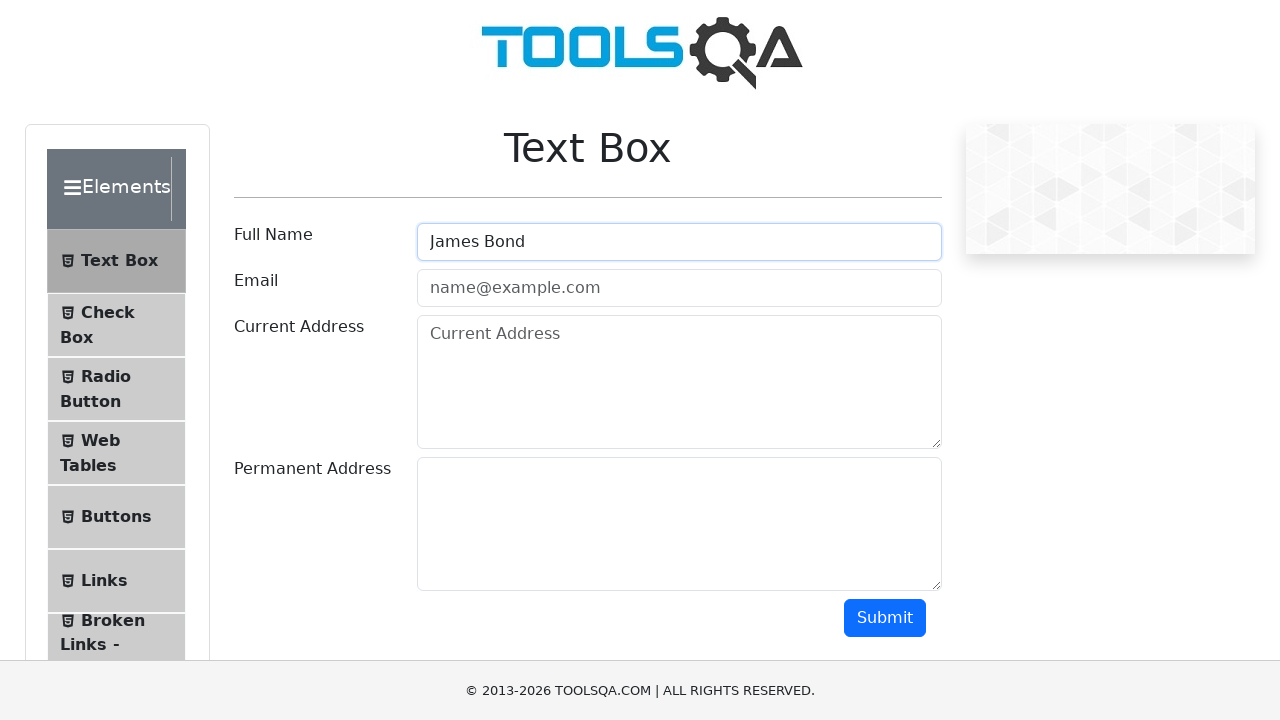

Filled Email field with 'Bond@detective.com' on #userEmail
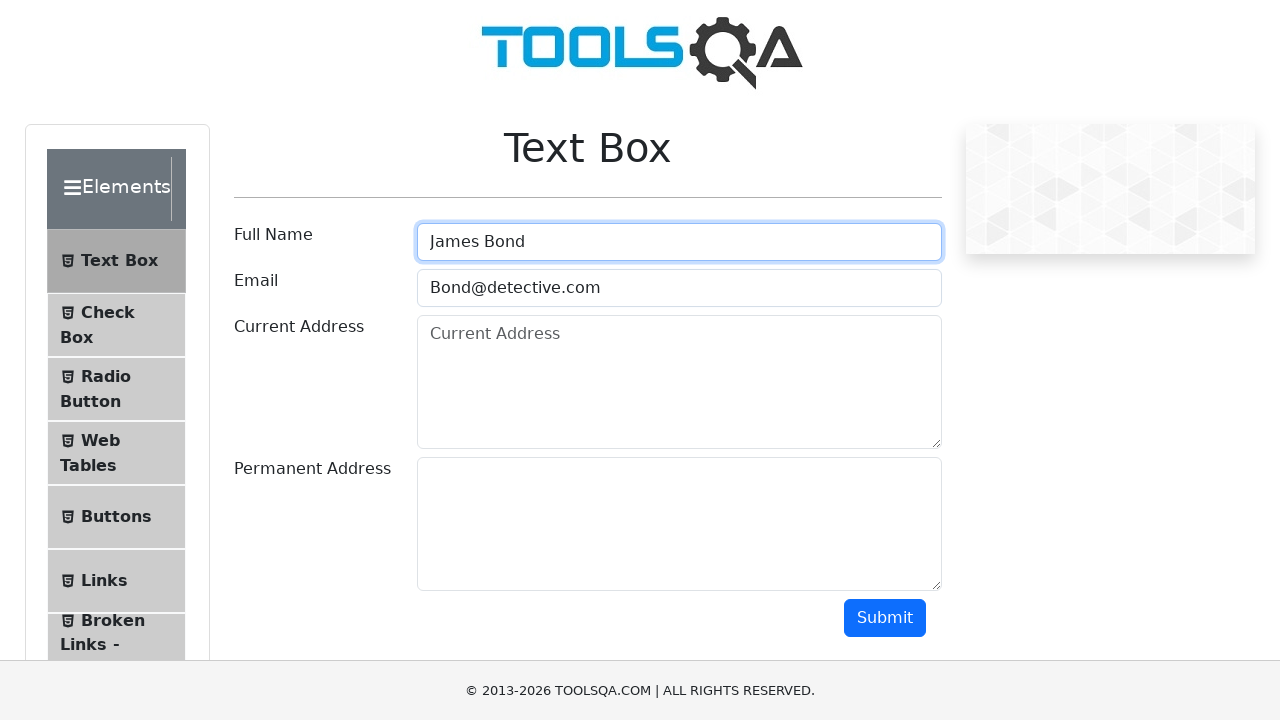

Filled Current Address field with '333 Parker Lane U.S ASD332 2RT4' on #currentAddress
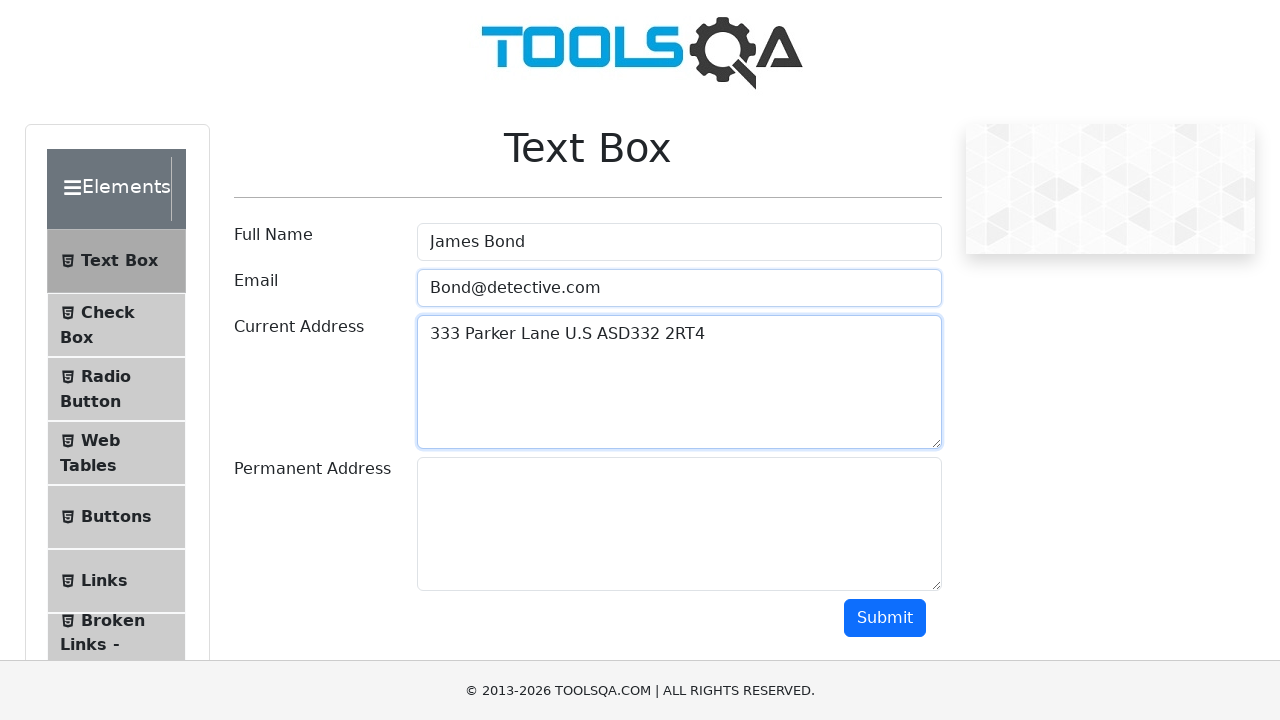

Clicked on Current Address field to focus it at (679, 382) on #currentAddress
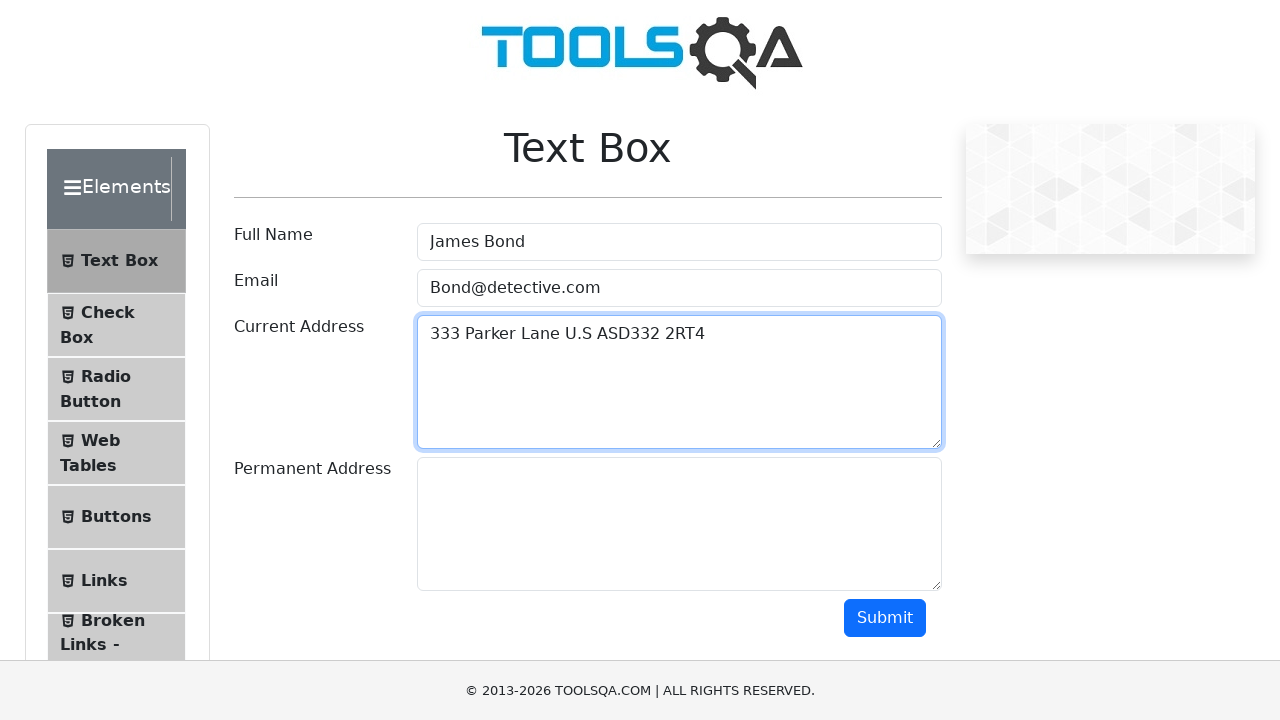

Selected all text in Current Address field using CTRL+A
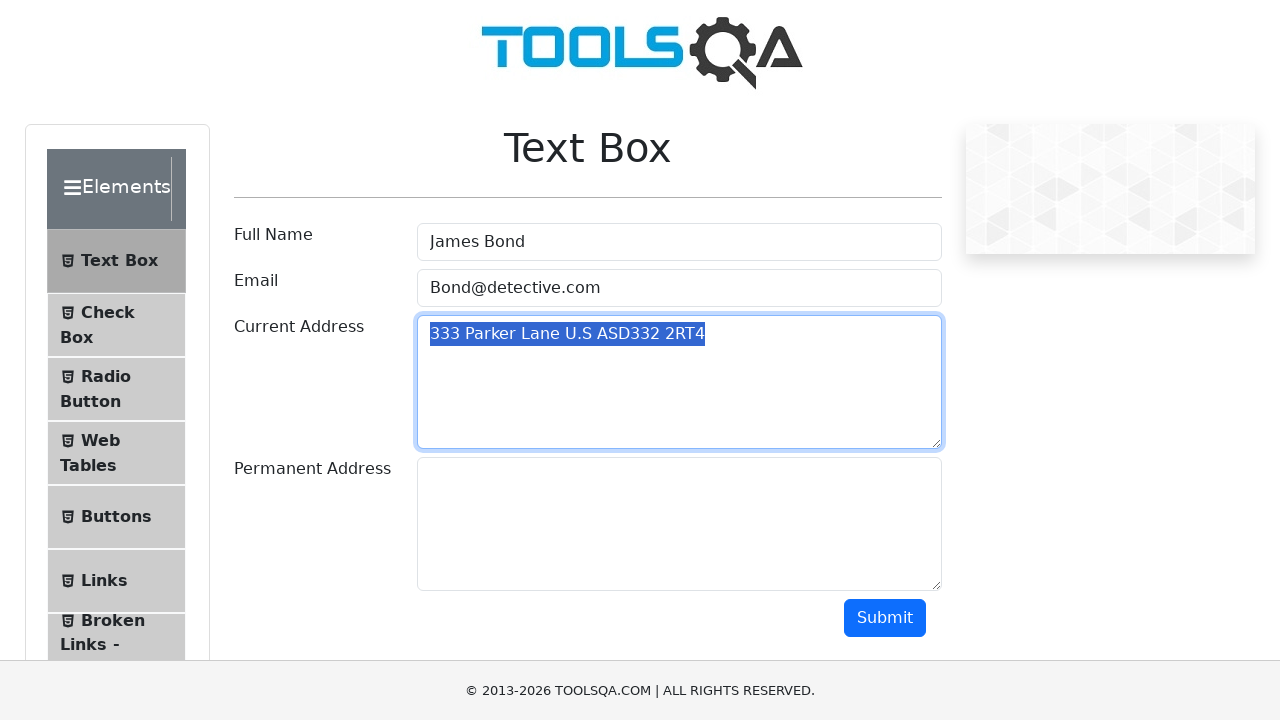

Copied Current Address text using CTRL+C
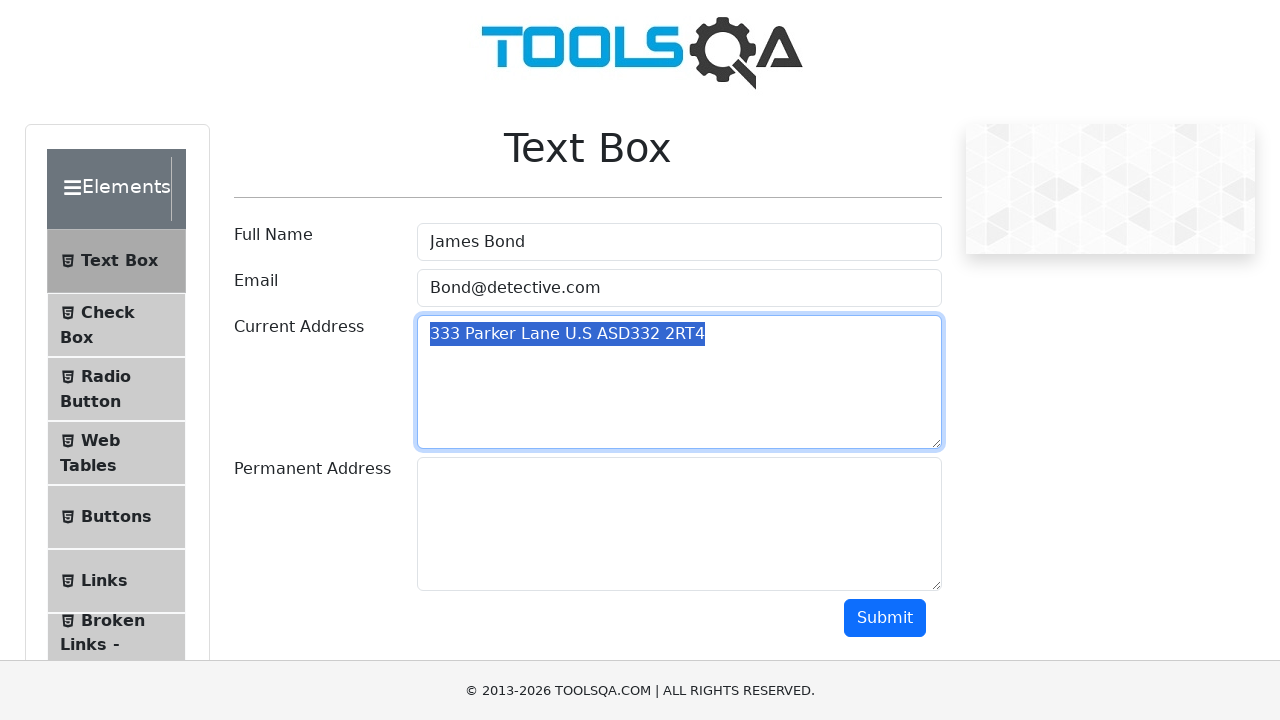

Pressed TAB to switch focus to Permanent Address field
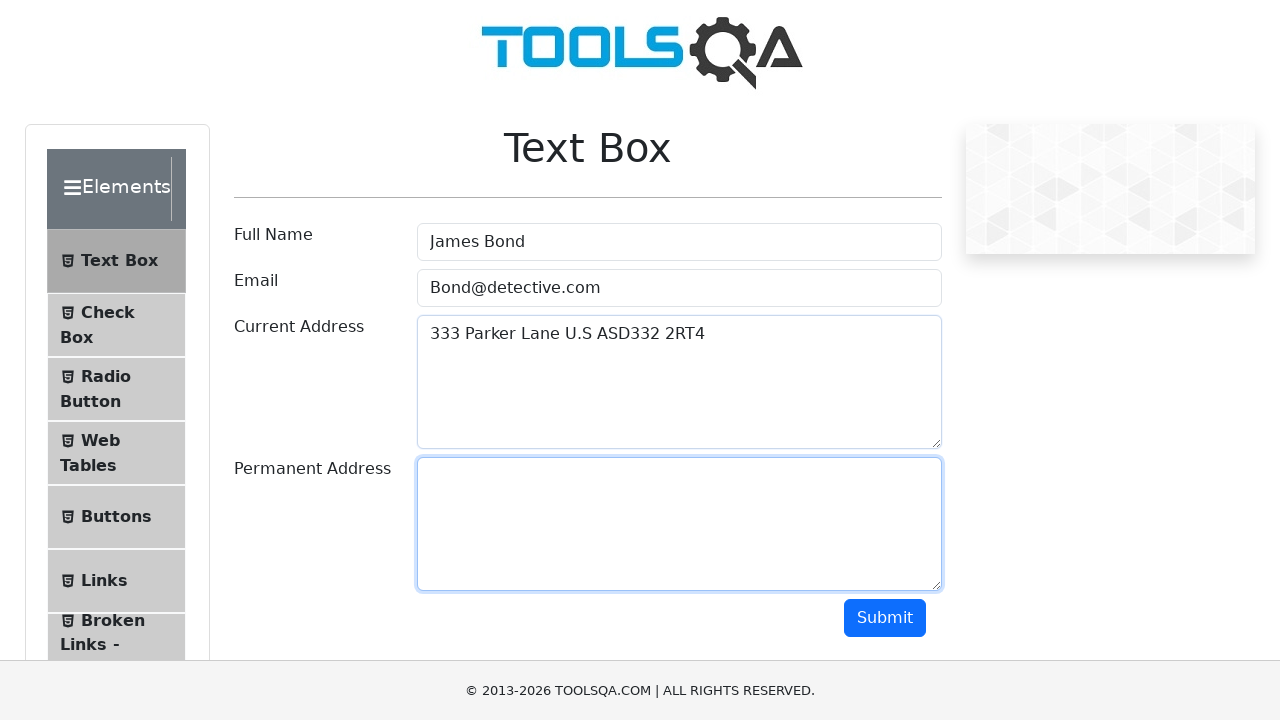

Pasted Current Address into Permanent Address field using CTRL+V
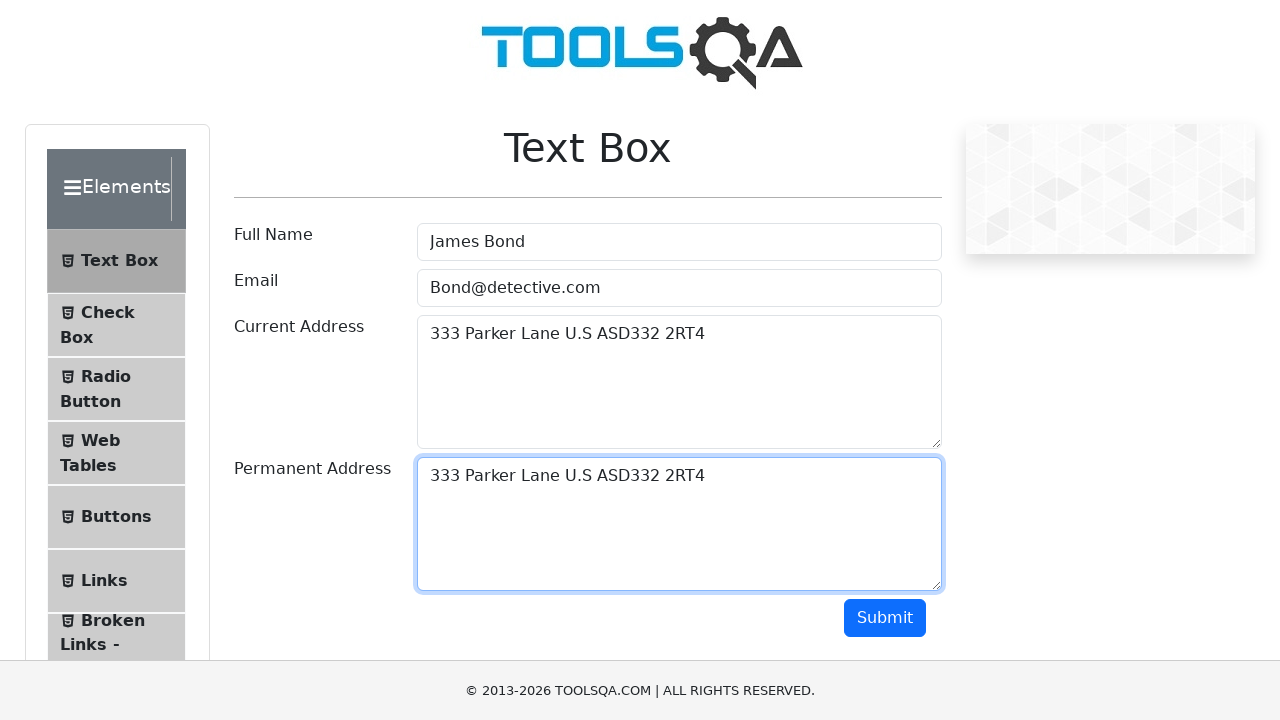

Waited 2 seconds for paste operation to complete
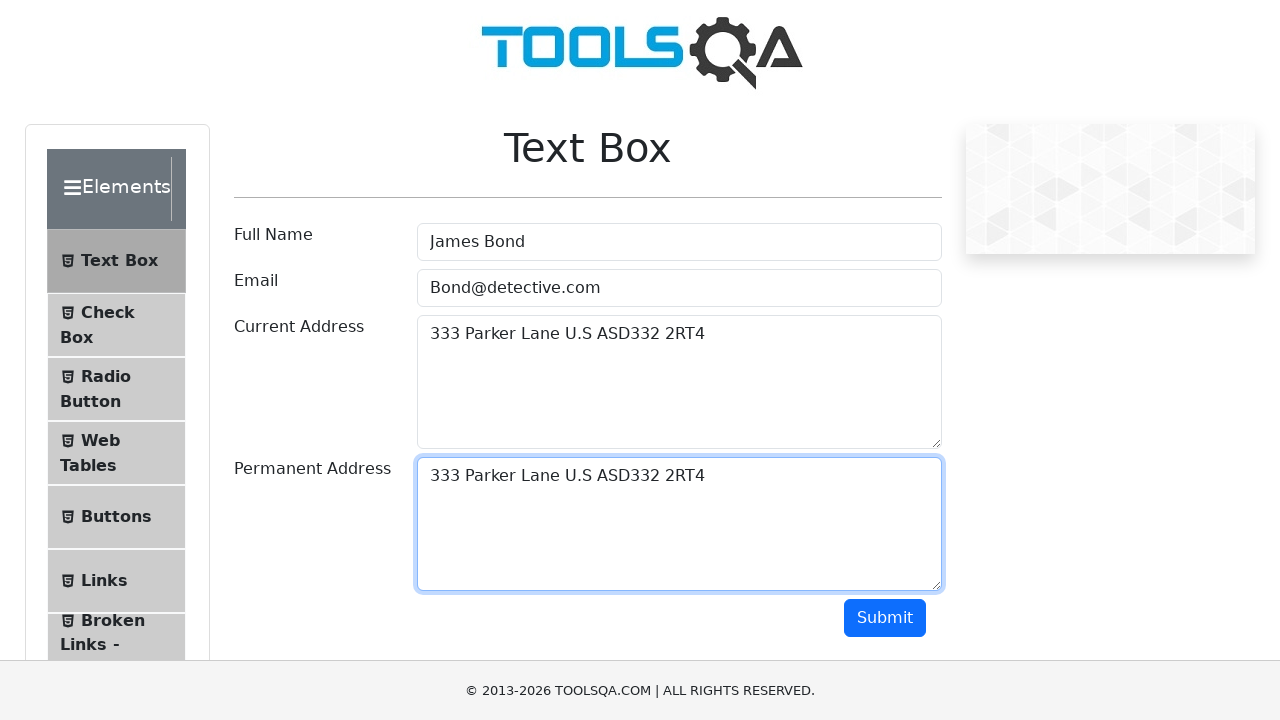

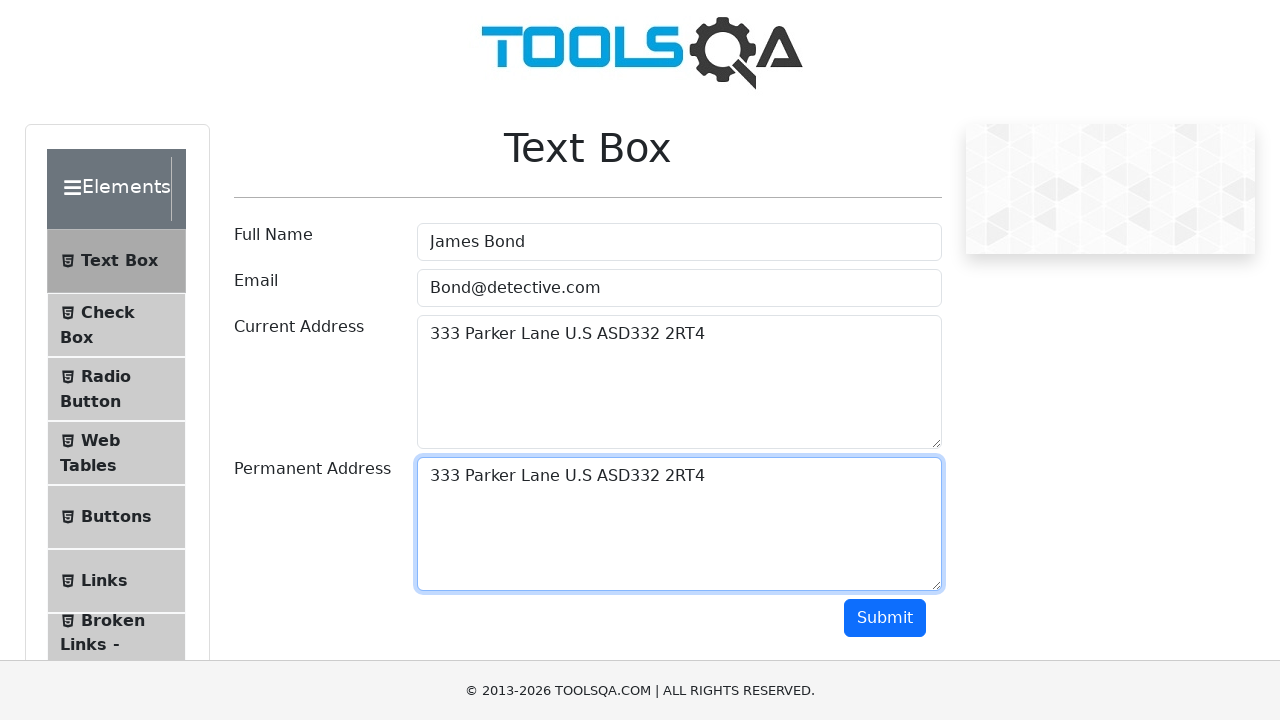